Tests marking all items as completed using the toggle all checkbox

Starting URL: https://demo.playwright.dev/todomvc

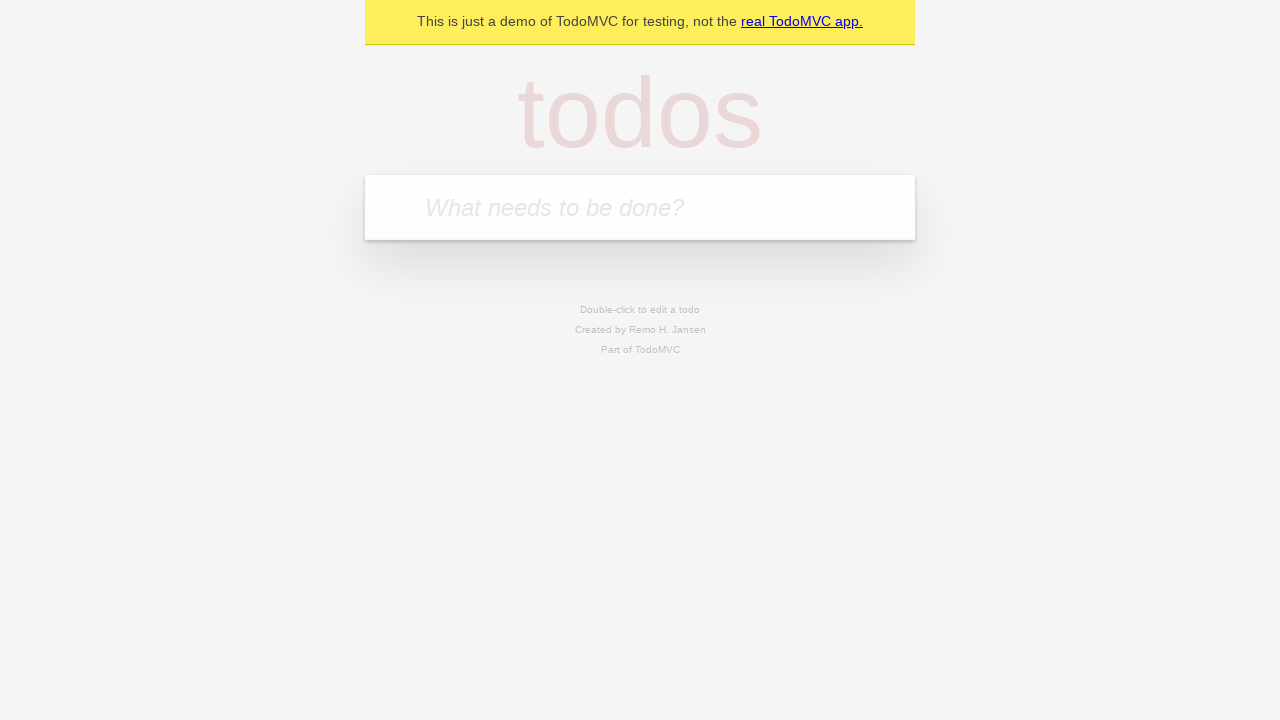

Filled todo input with 'buy some cheese' on internal:attr=[placeholder="What needs to be done?"i]
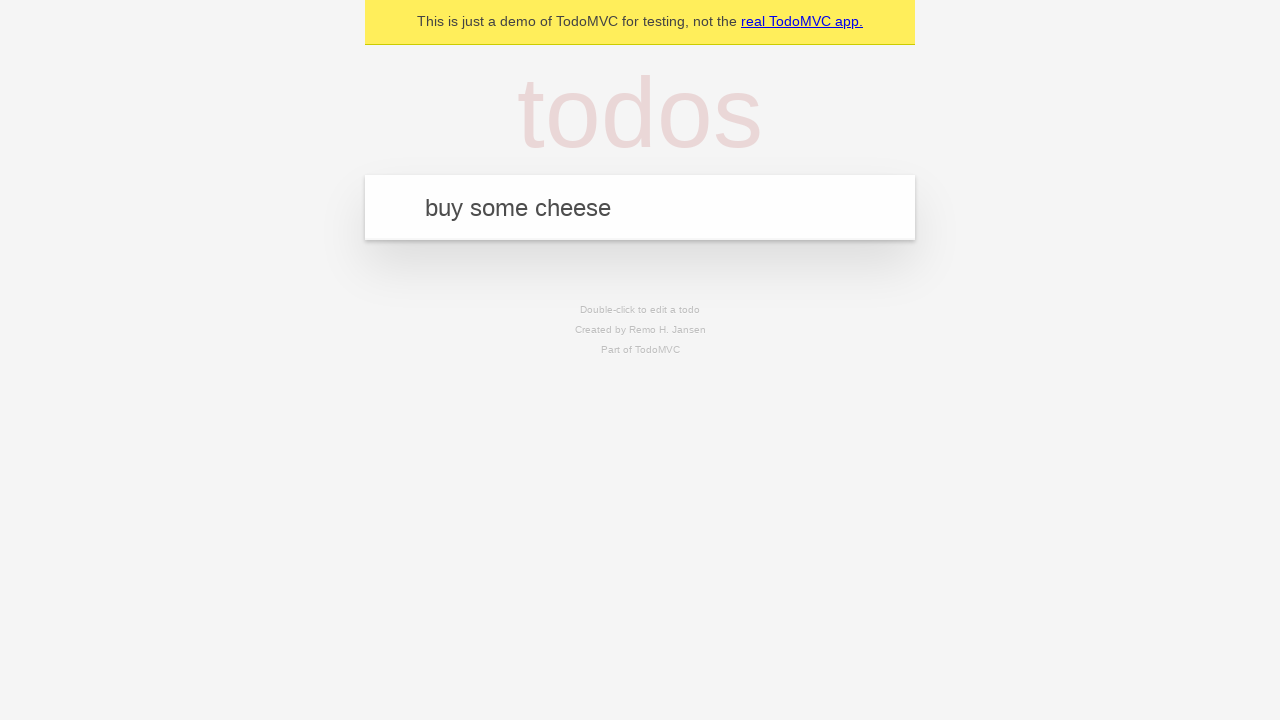

Pressed Enter to add first todo on internal:attr=[placeholder="What needs to be done?"i]
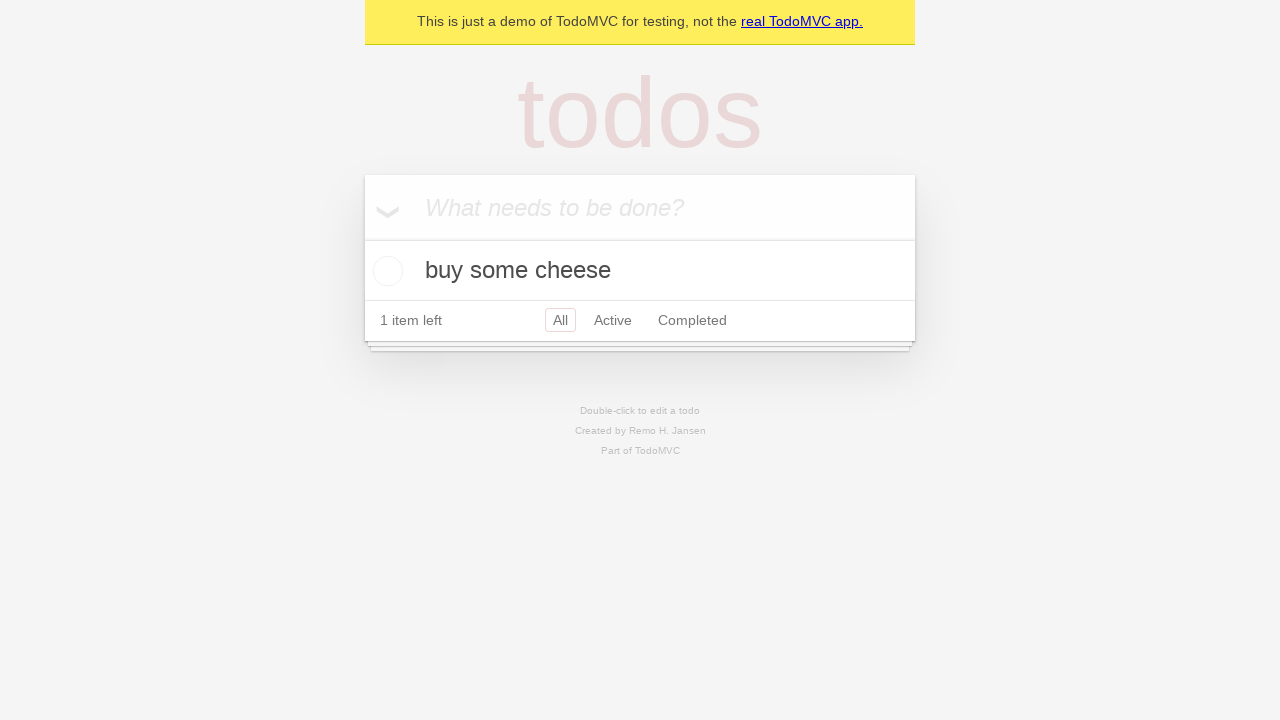

Filled todo input with 'feed the cat' on internal:attr=[placeholder="What needs to be done?"i]
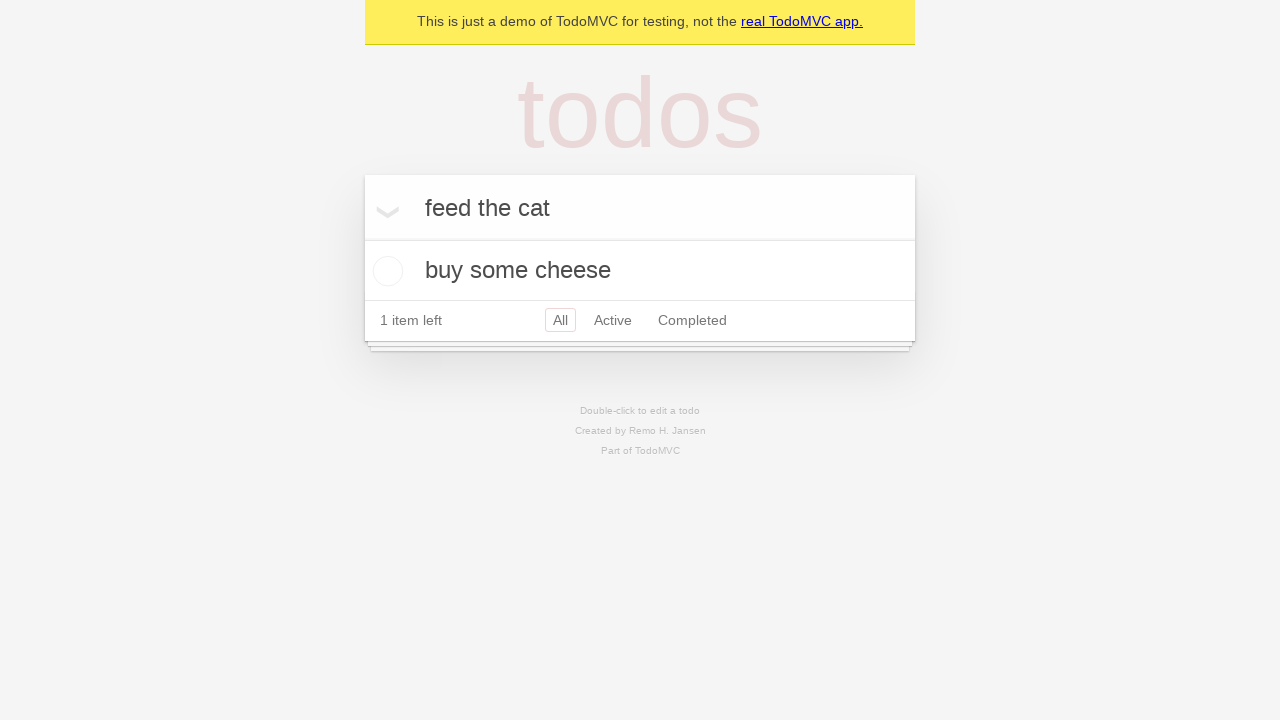

Pressed Enter to add second todo on internal:attr=[placeholder="What needs to be done?"i]
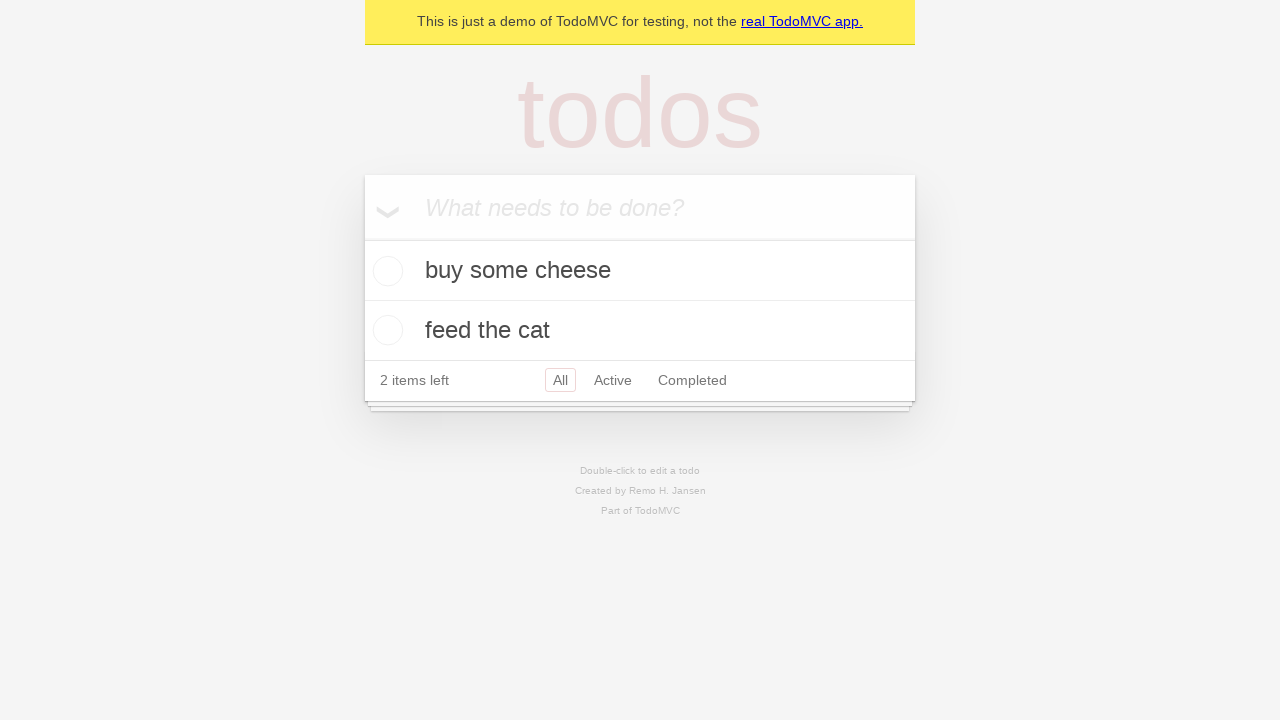

Filled todo input with 'book a doctors appointment' on internal:attr=[placeholder="What needs to be done?"i]
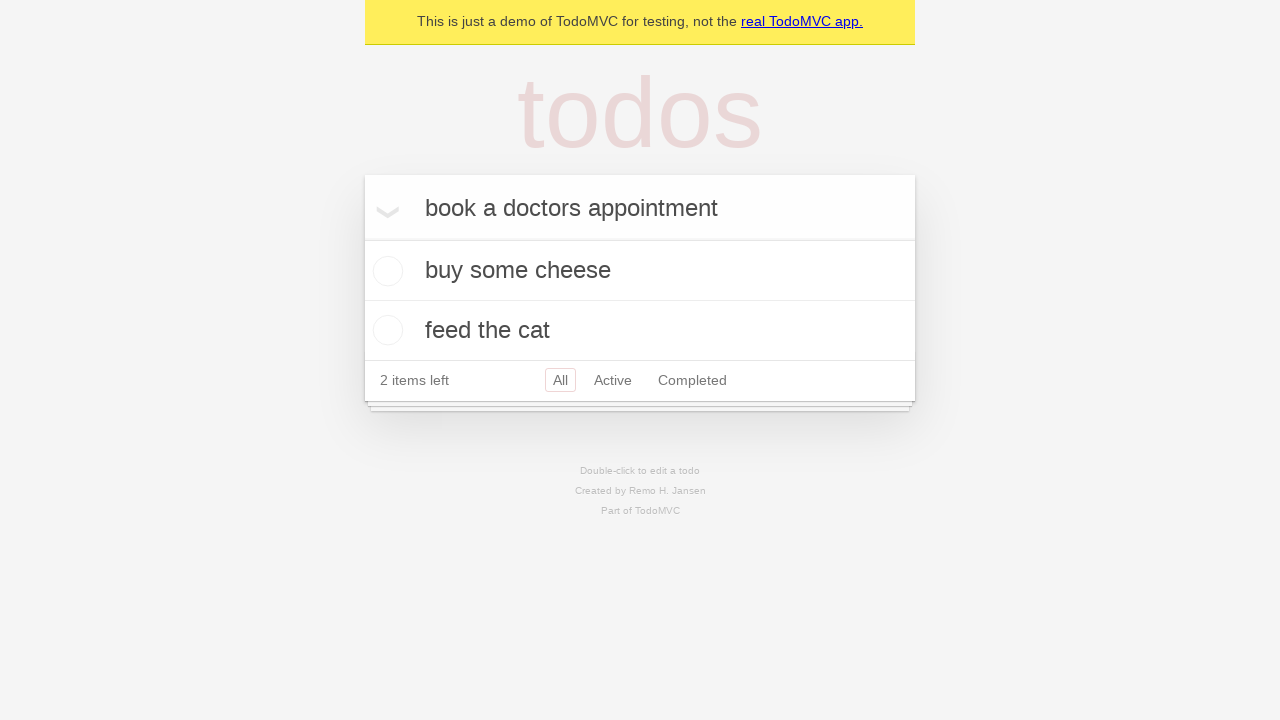

Pressed Enter to add third todo on internal:attr=[placeholder="What needs to be done?"i]
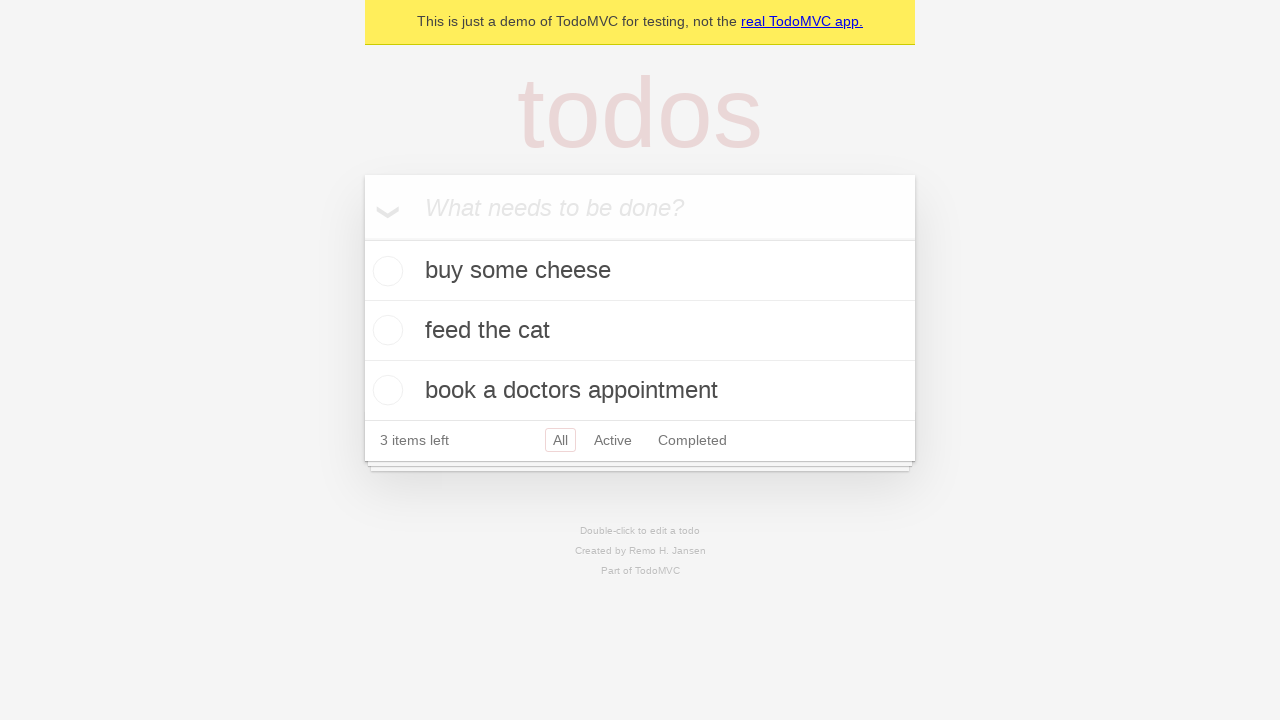

Clicked 'Mark all as complete' checkbox at (362, 238) on internal:label="Mark all as complete"i
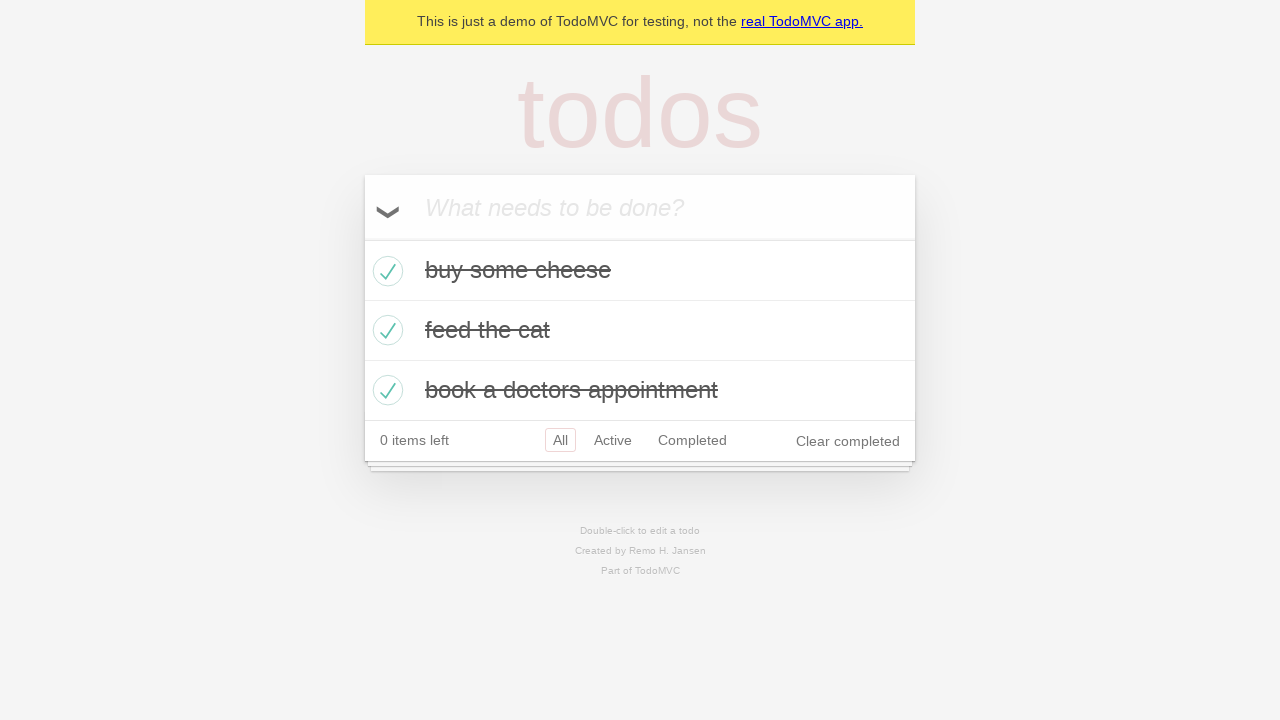

Verified all todos are marked as completed
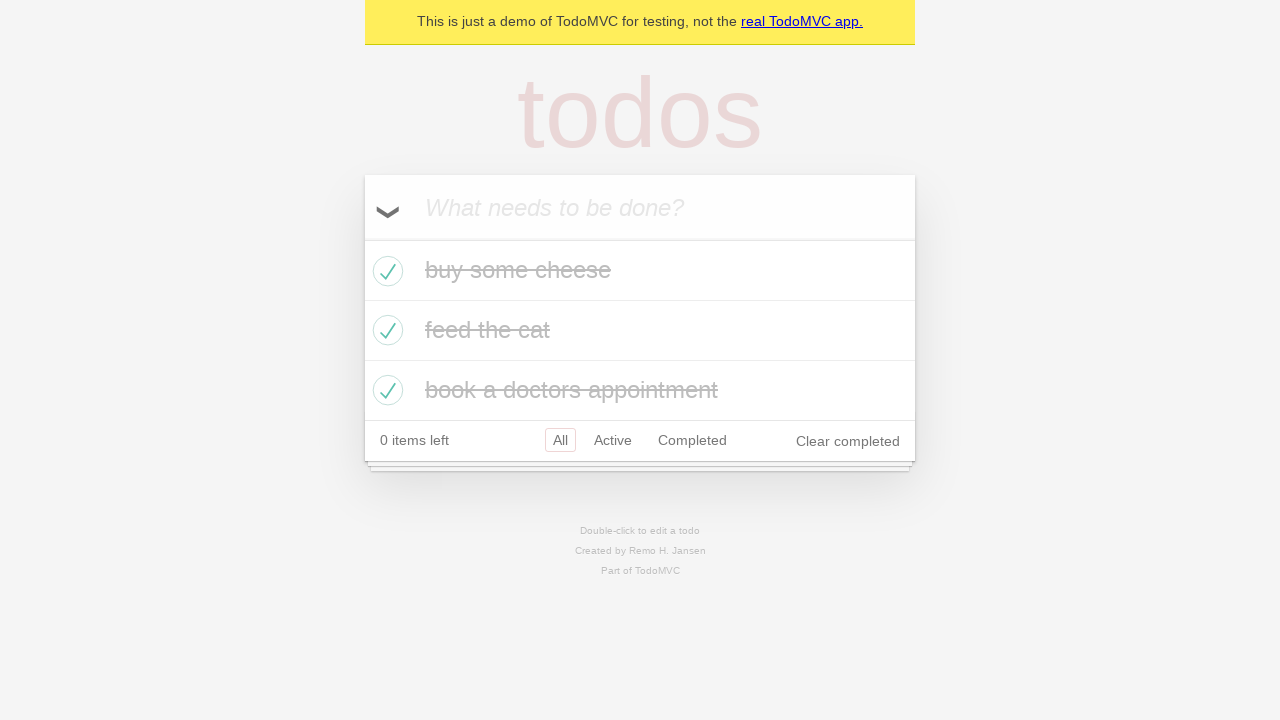

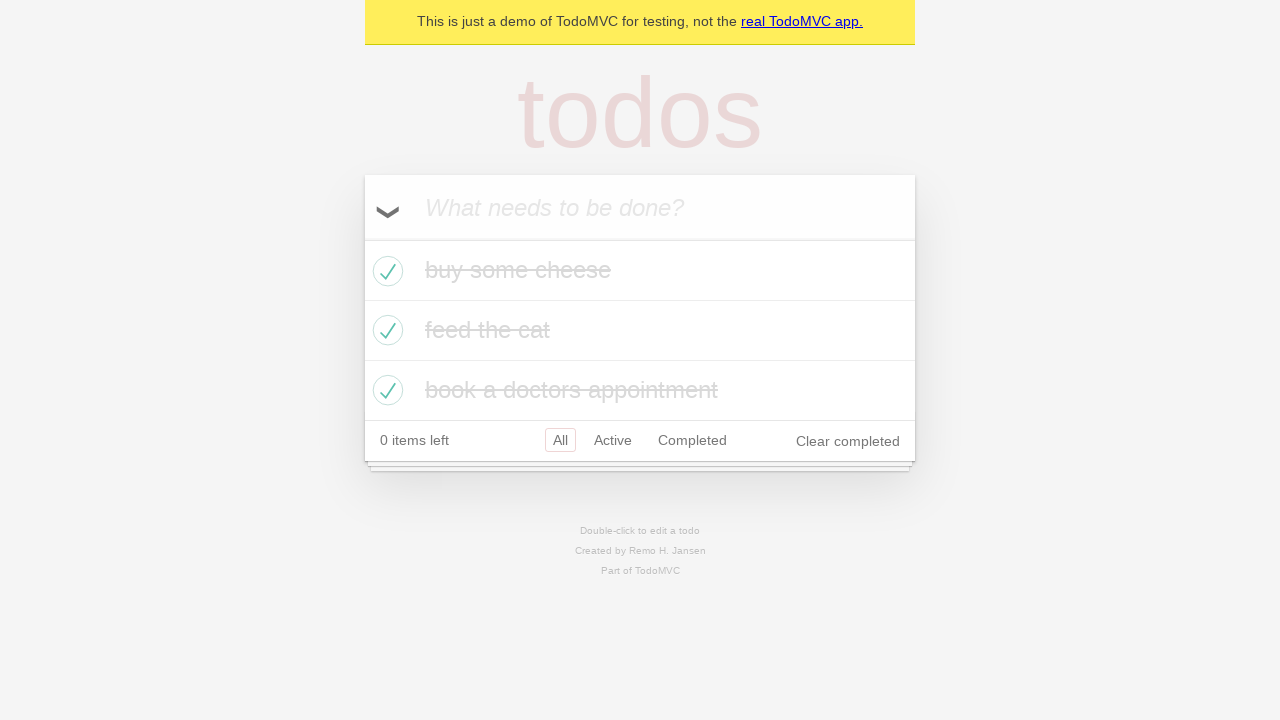